Tests that the Harvest Enhanced page loads correctly on production, verifying the main heading and key UI elements (Refresh and Auto-Refresh buttons) are visible.

Starting URL: https://am-copilot.vercel.app/harvest-enhanced

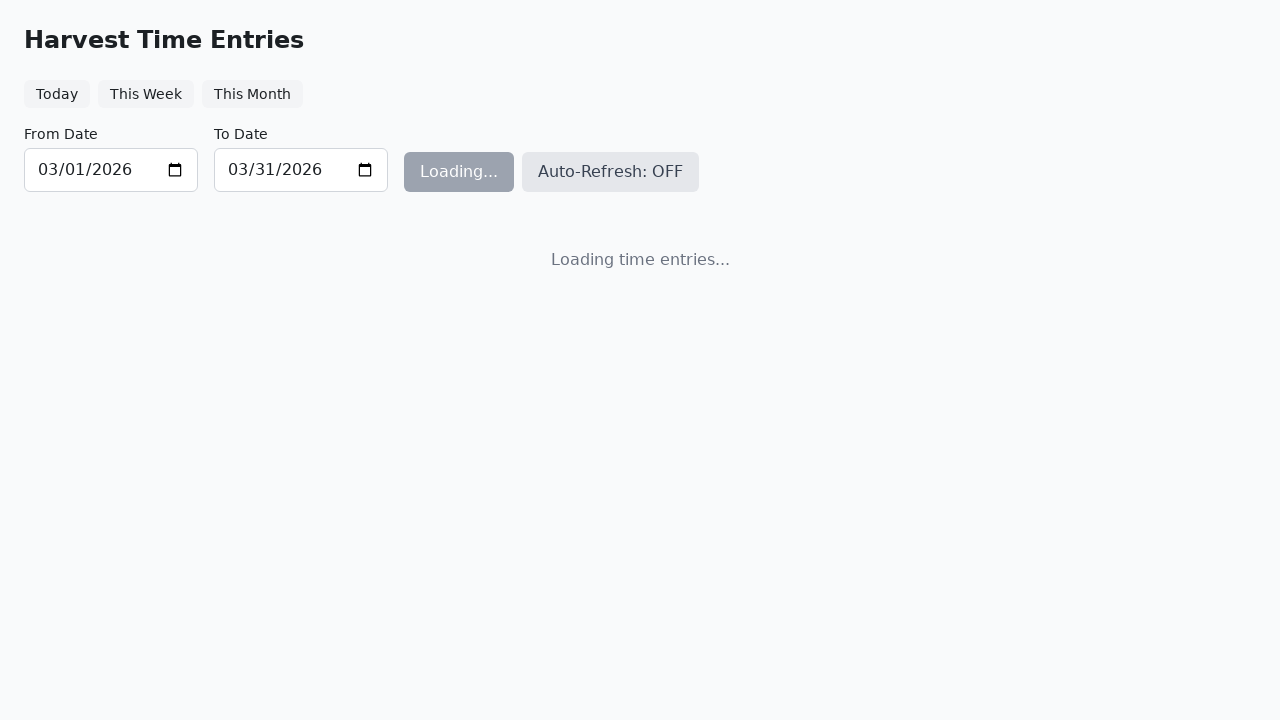

Navigated to Harvest Enhanced production URL
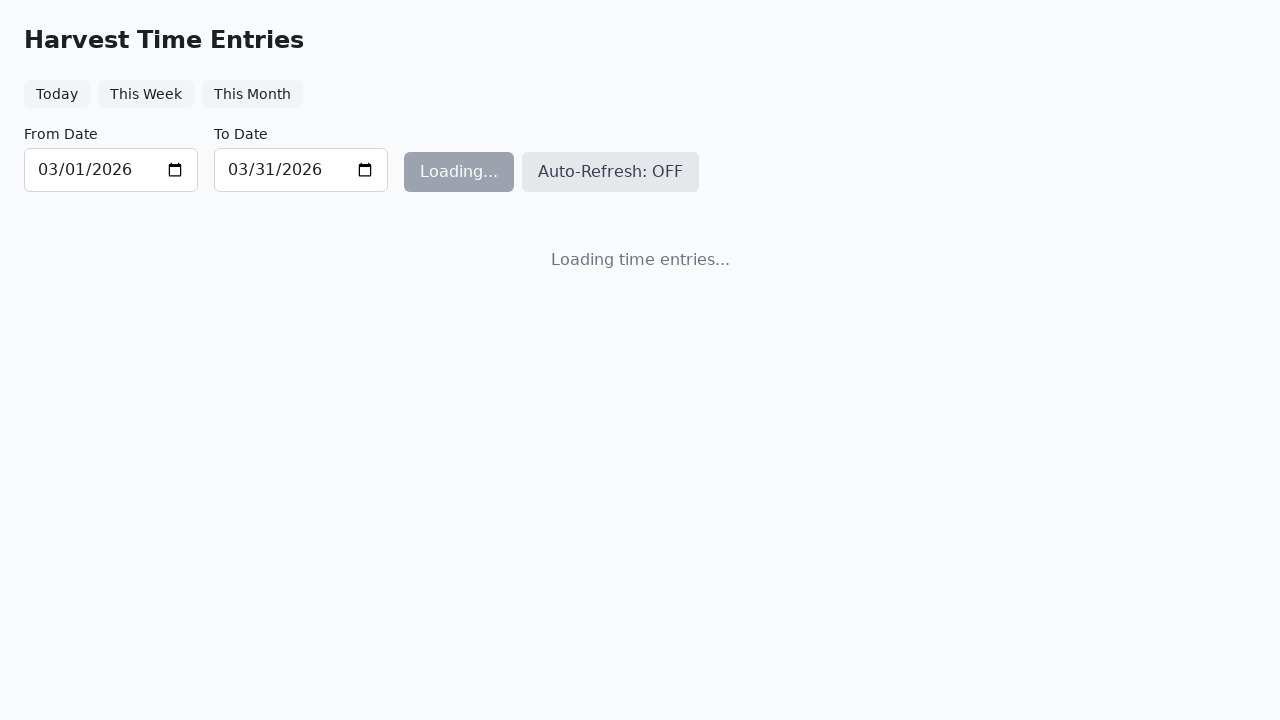

Main heading 'Harvest Time Entries' loaded and visible
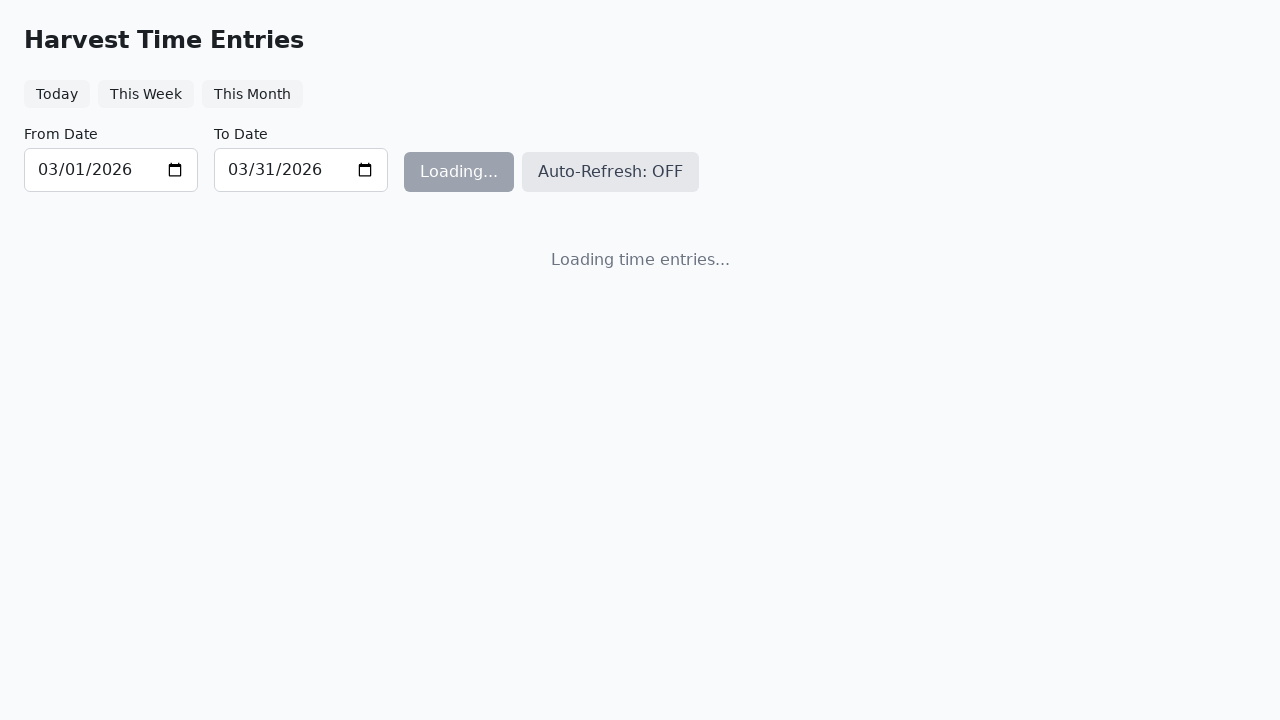

Refresh button is visible on the page
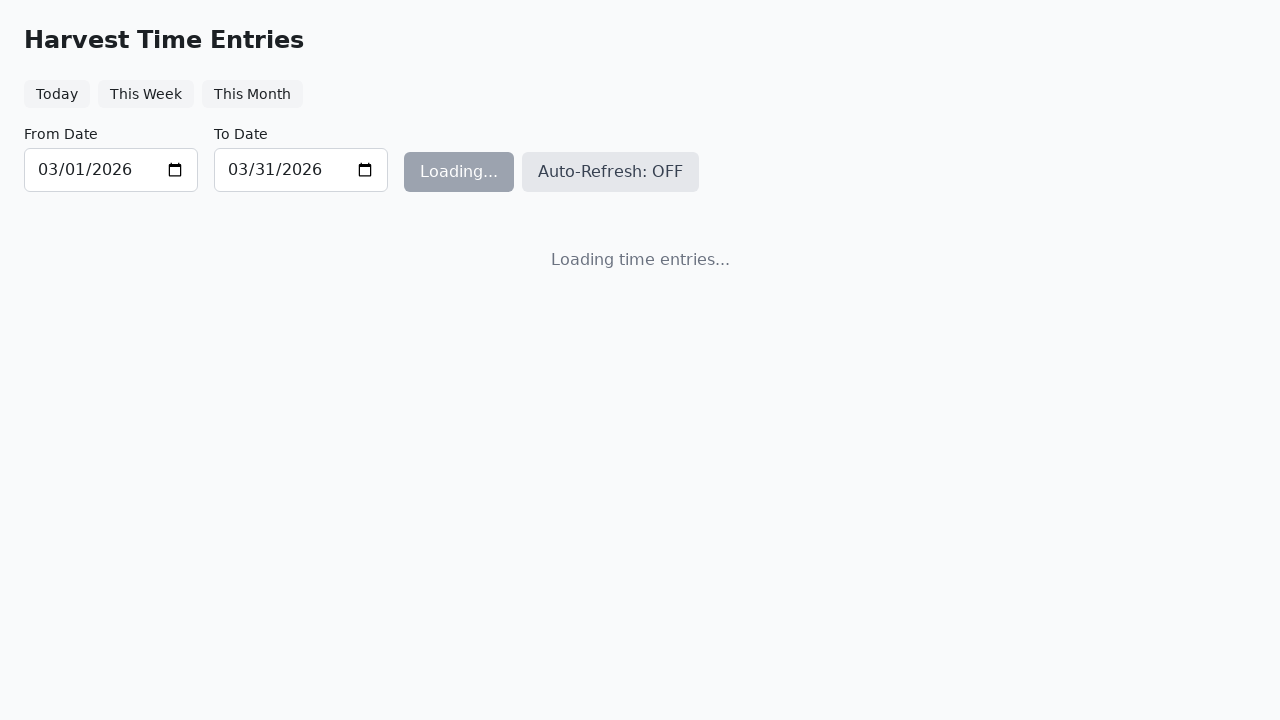

Auto-Refresh button is visible on the page
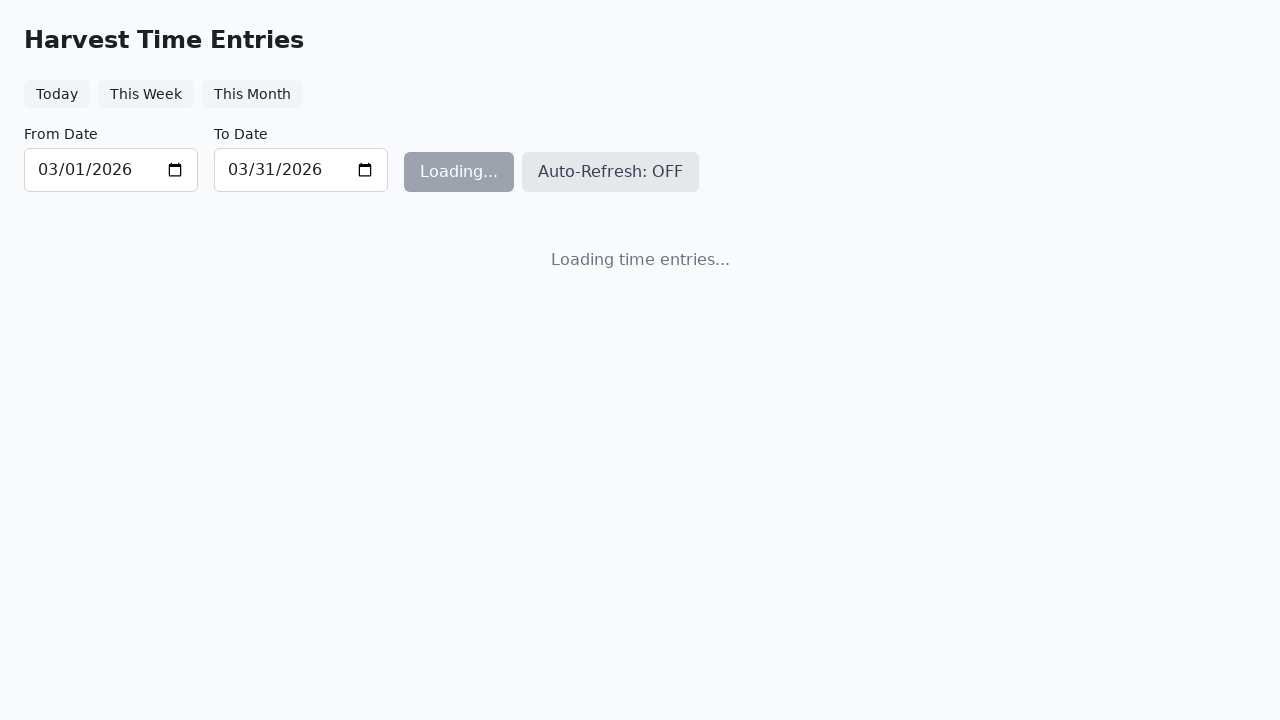

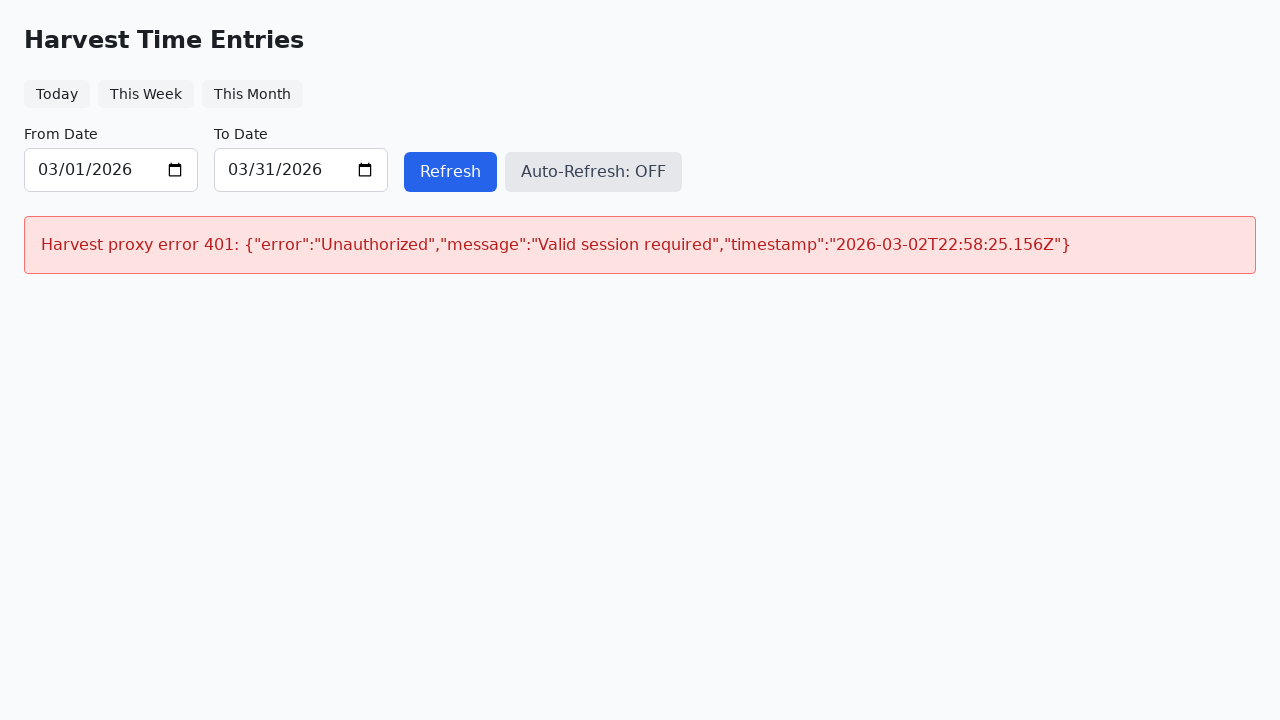